Tests editing a todo item by double-clicking and entering new text

Starting URL: https://demo.playwright.dev/todomvc

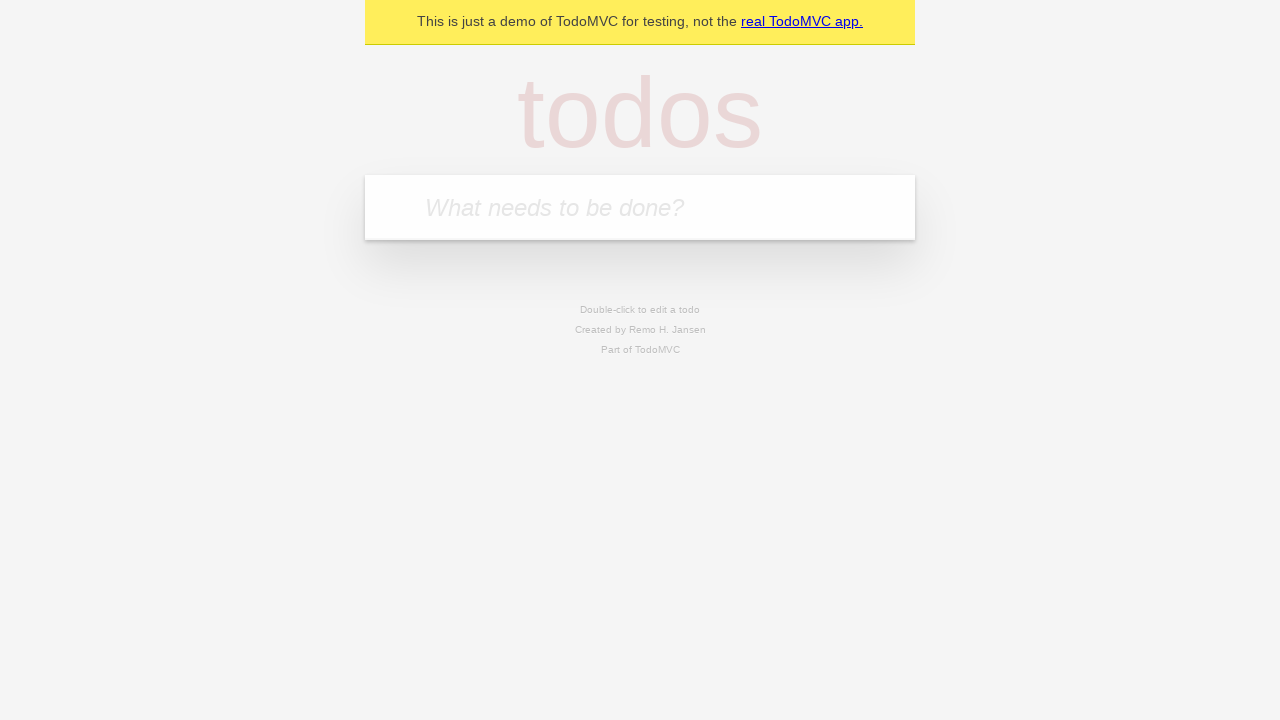

Filled new todo input with 'buy some cheese' on internal:attr=[placeholder="What needs to be done?"i]
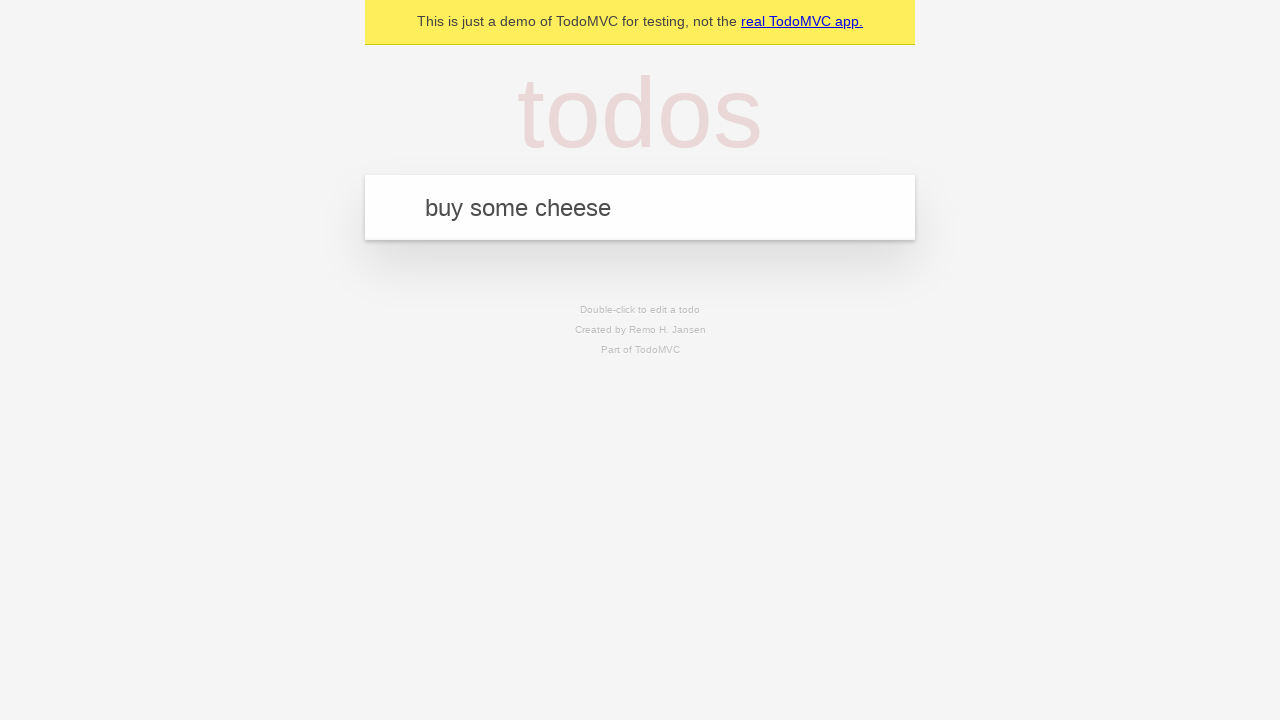

Pressed Enter to create first todo item on internal:attr=[placeholder="What needs to be done?"i]
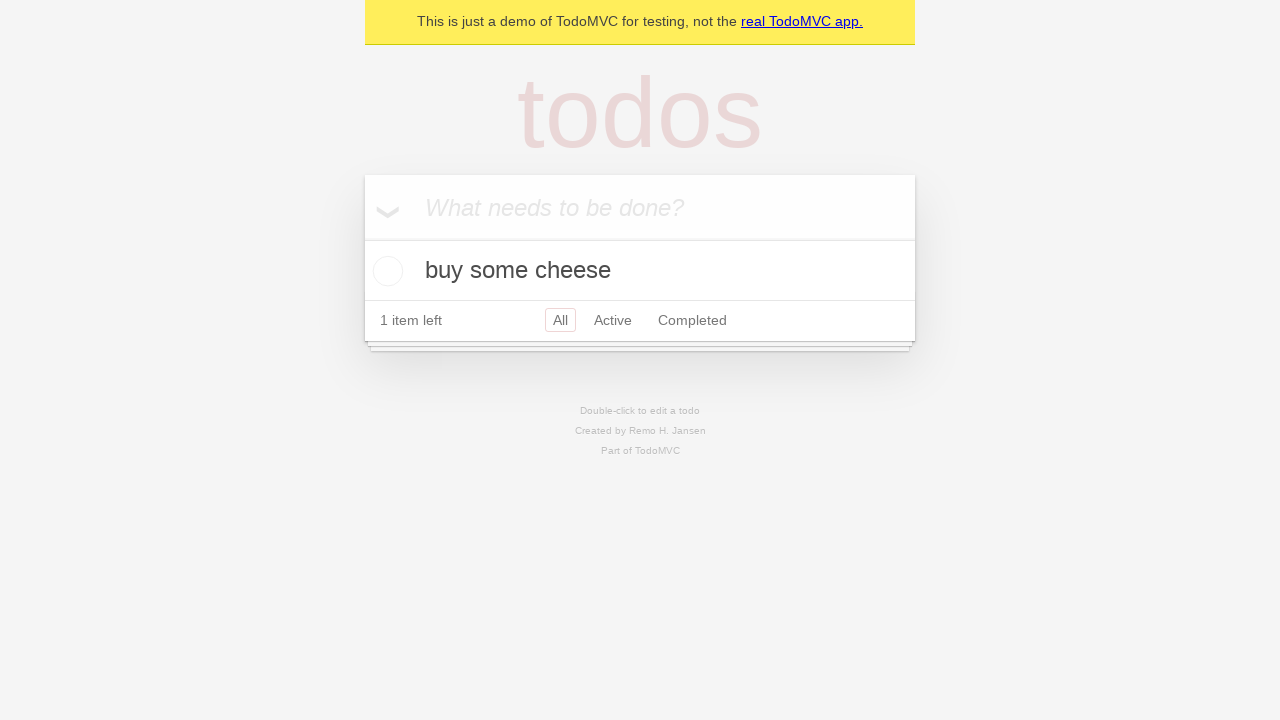

Filled new todo input with 'feed the cat' on internal:attr=[placeholder="What needs to be done?"i]
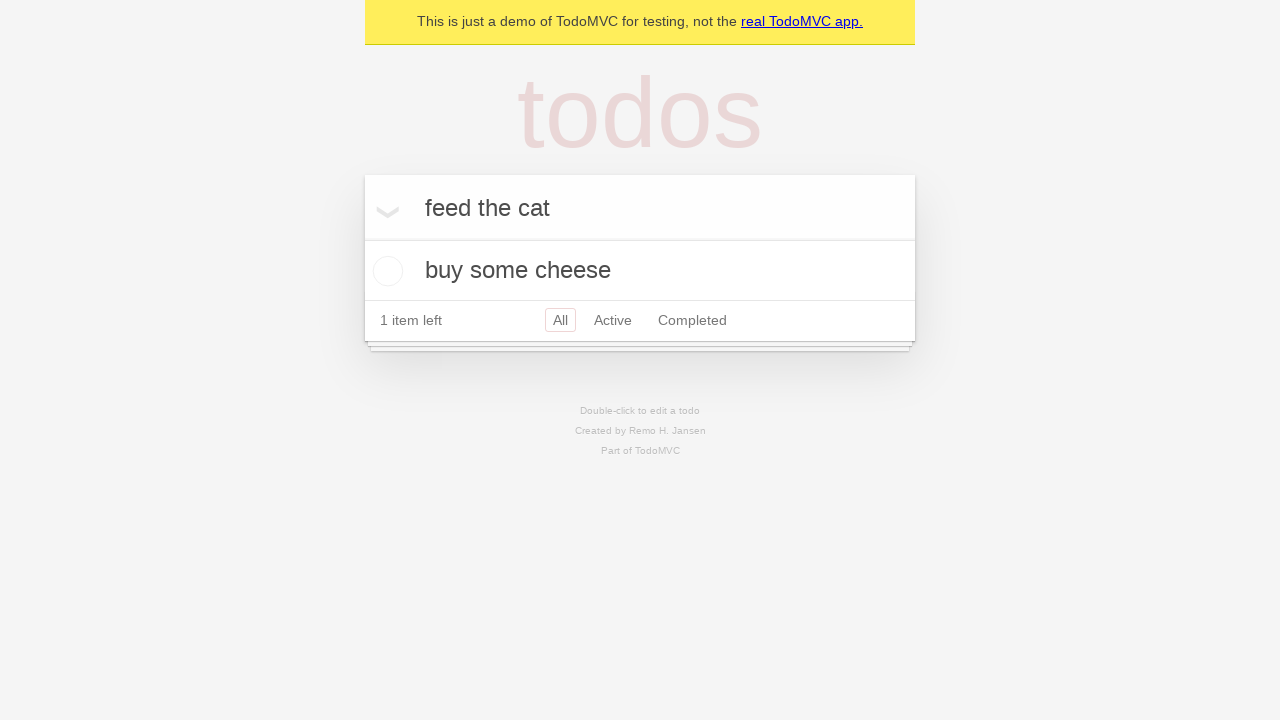

Pressed Enter to create second todo item on internal:attr=[placeholder="What needs to be done?"i]
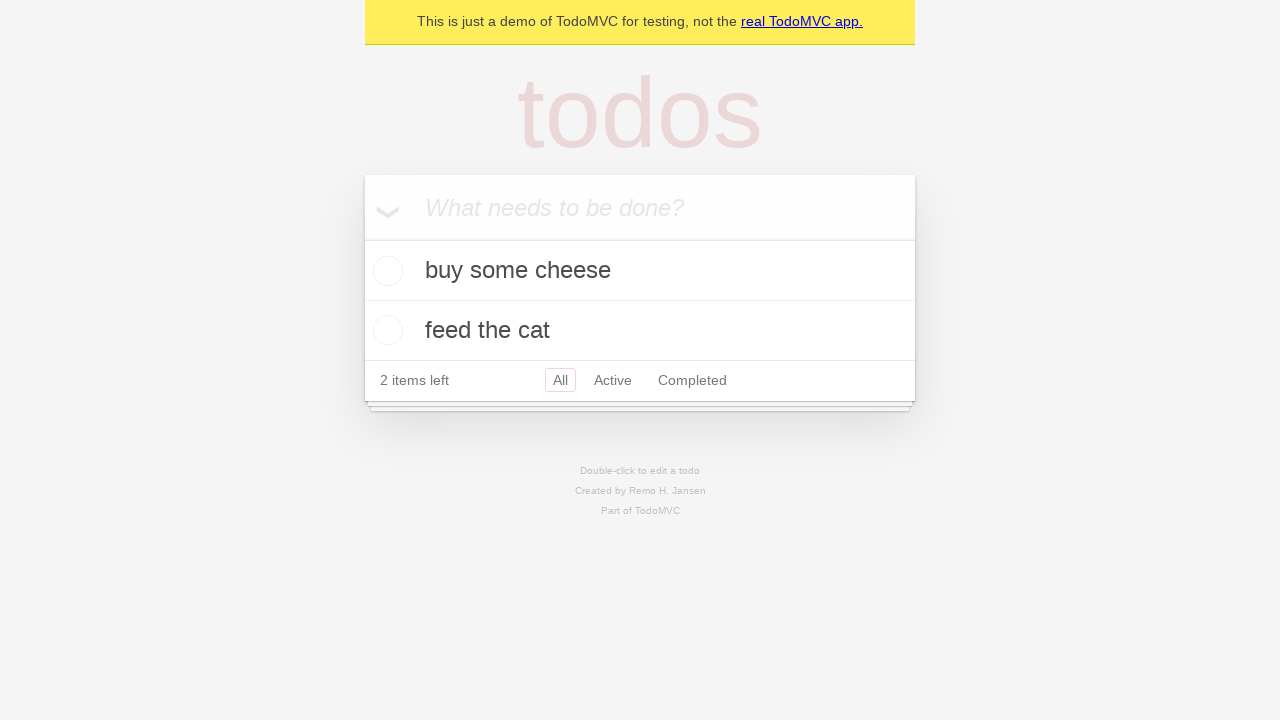

Filled new todo input with 'book a doctors appointment' on internal:attr=[placeholder="What needs to be done?"i]
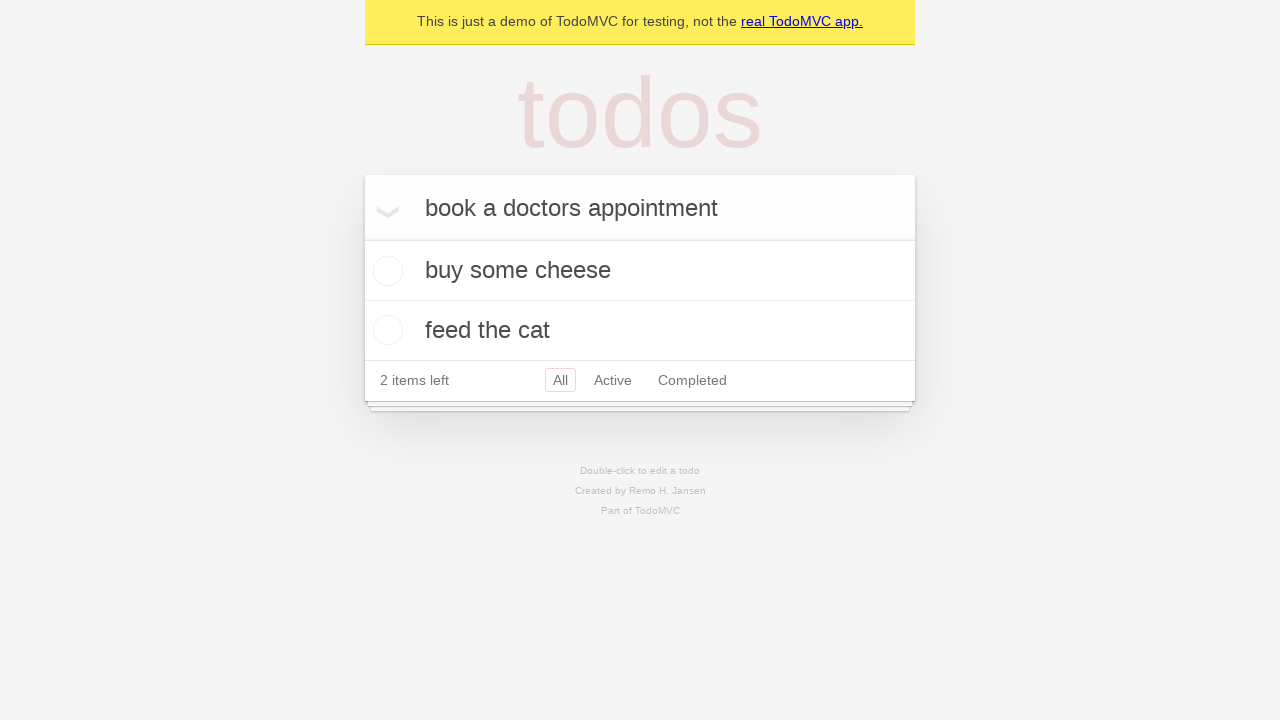

Pressed Enter to create third todo item on internal:attr=[placeholder="What needs to be done?"i]
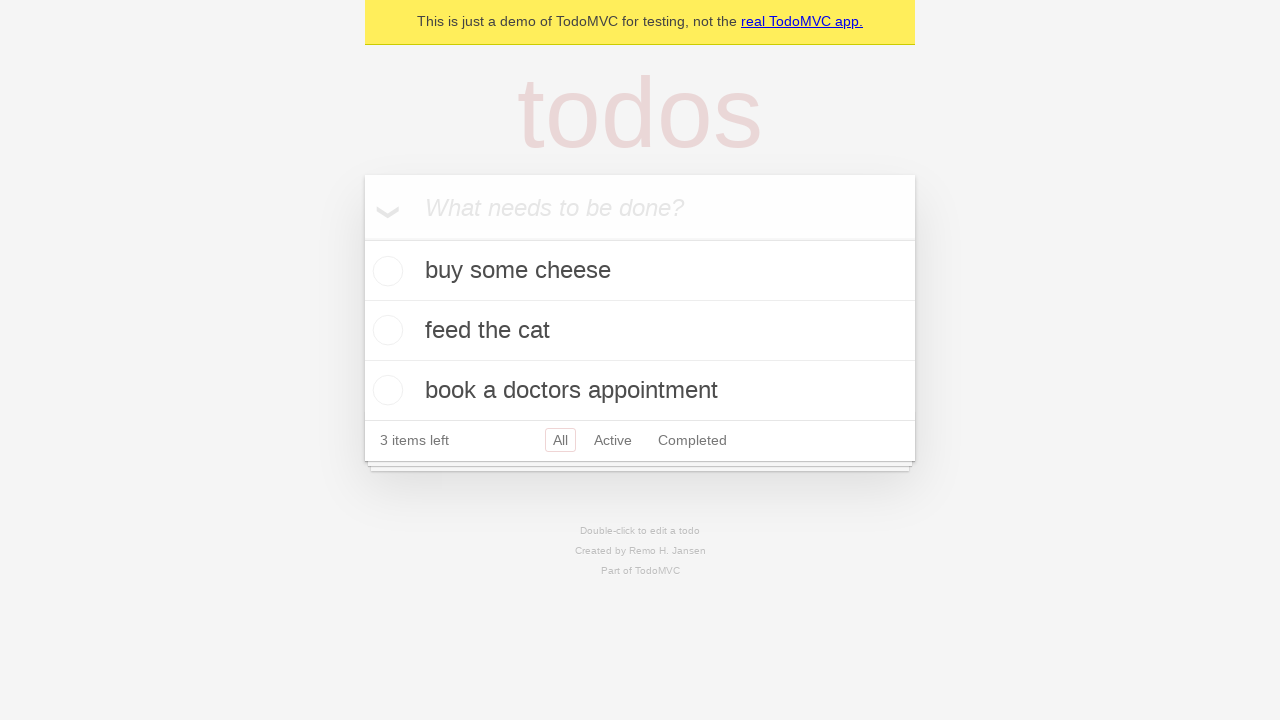

Retrieved all todo items
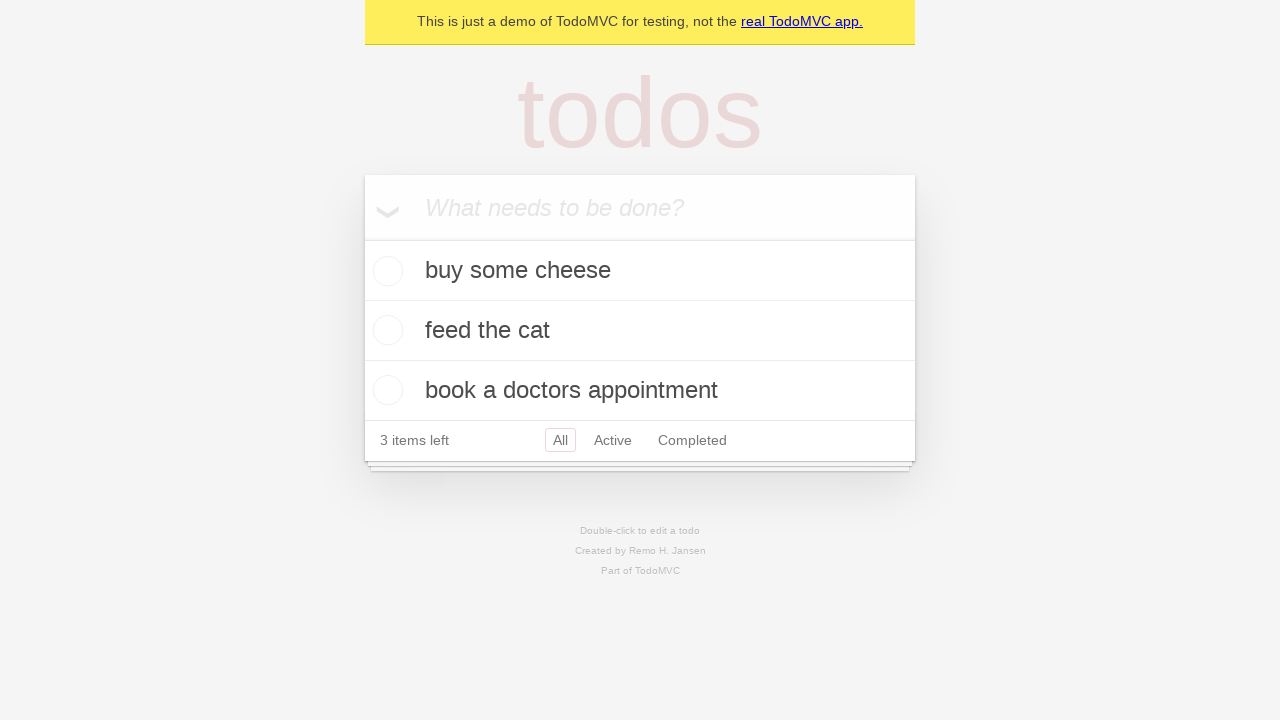

Selected second todo item
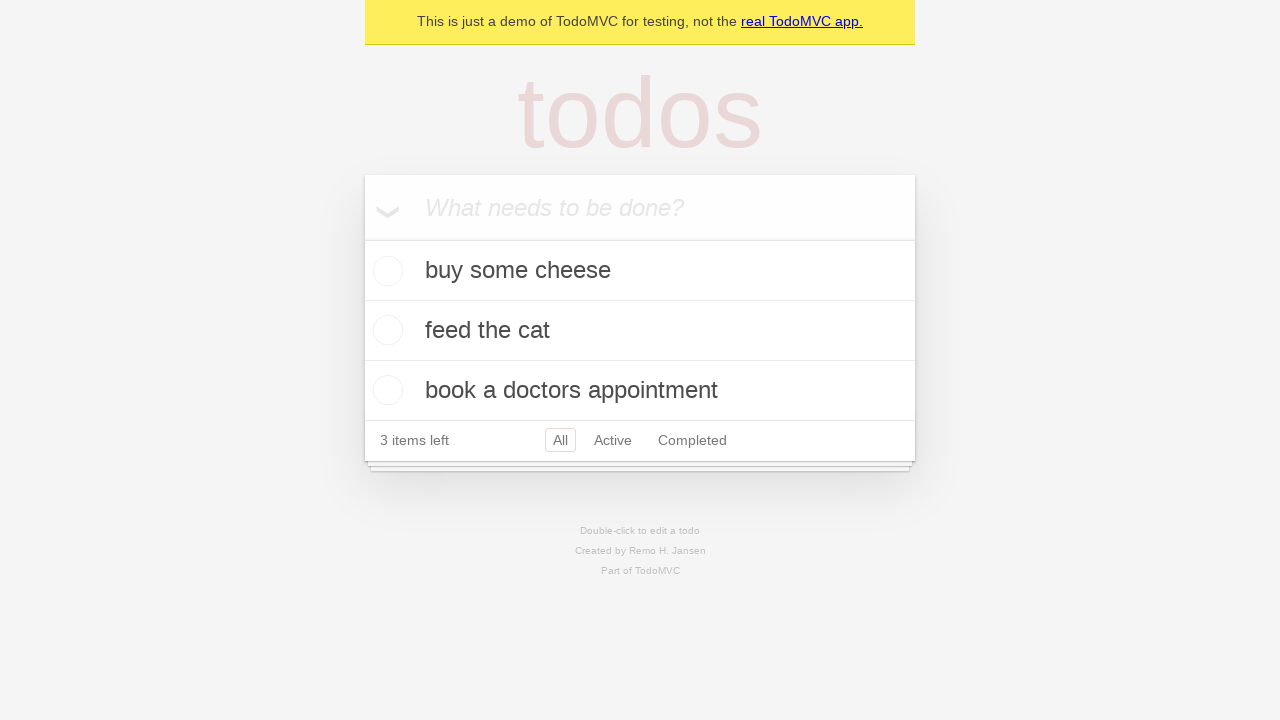

Double-clicked second todo item to enter edit mode at (640, 331) on internal:testid=[data-testid="todo-item"s] >> nth=1
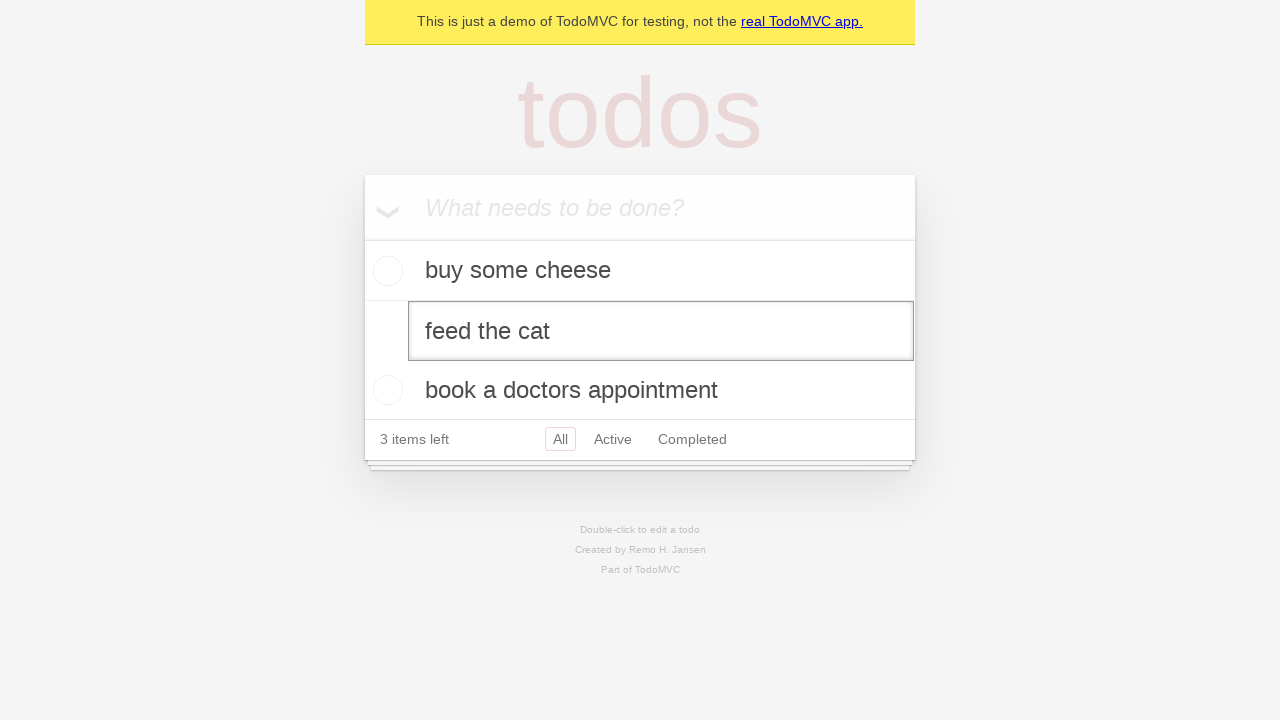

Filled edit textbox with 'buy some sausages' on internal:testid=[data-testid="todo-item"s] >> nth=1 >> internal:role=textbox[nam
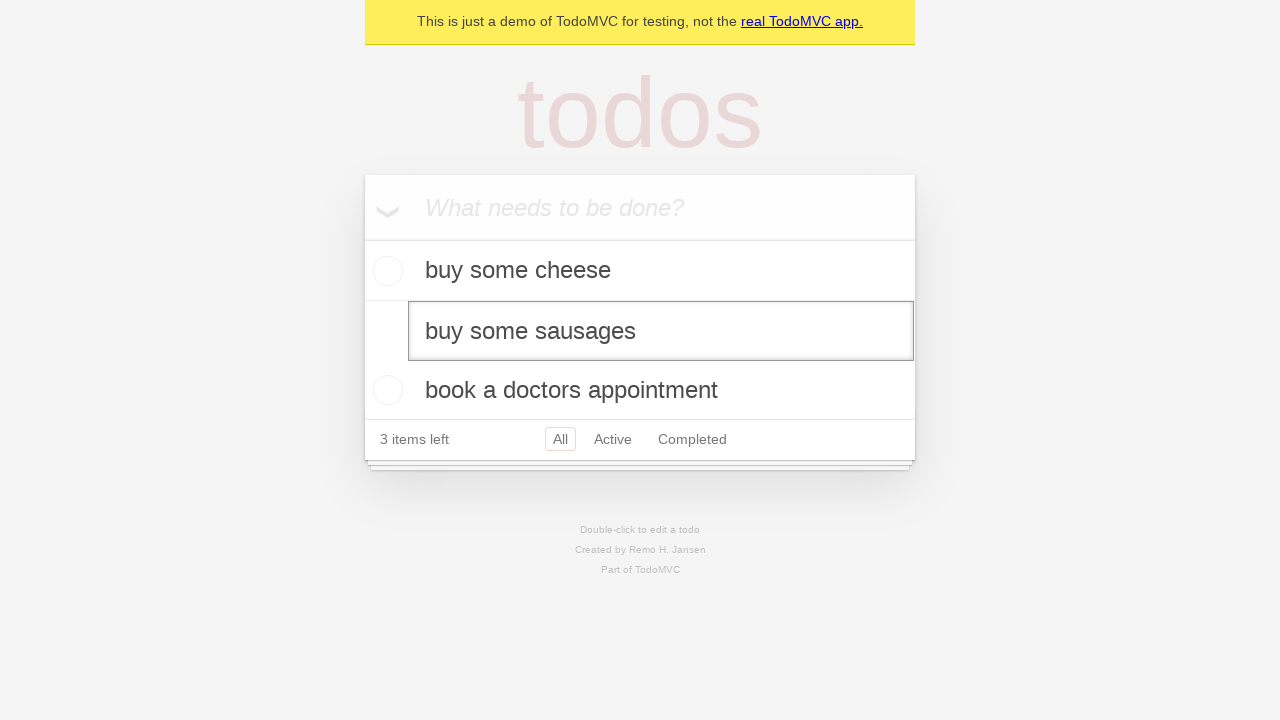

Pressed Enter to confirm todo item edit on internal:testid=[data-testid="todo-item"s] >> nth=1 >> internal:role=textbox[nam
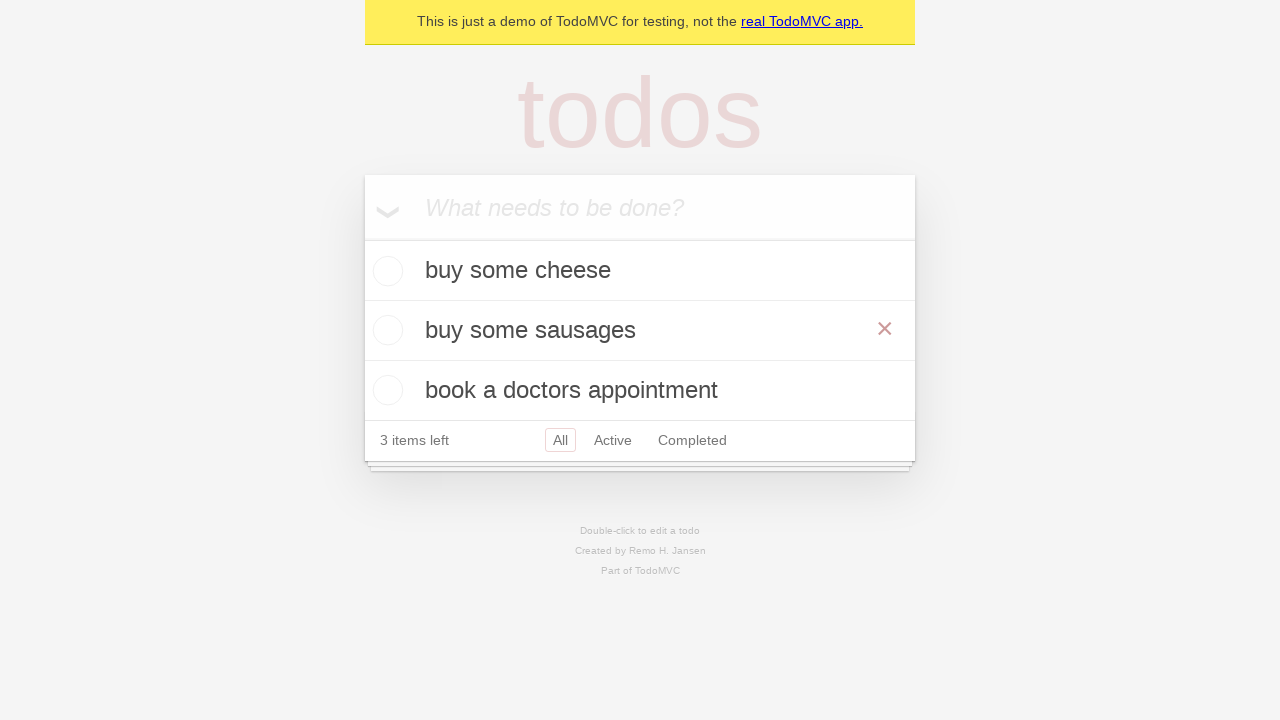

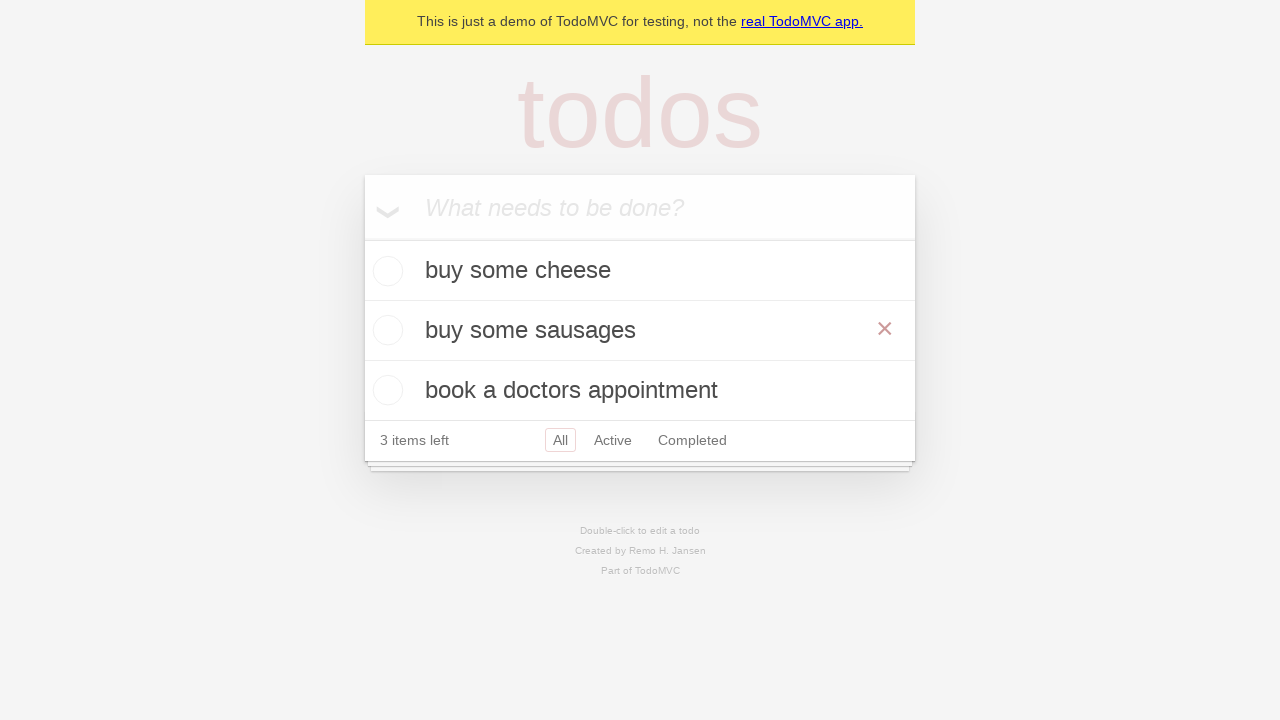